Tests window switching by clicking a button that opens a new tab, switching to it, verifying the page title and header, then clicking an alert box button.

Starting URL: https://www.hyrtutorials.com/p/window-handles-practice.html

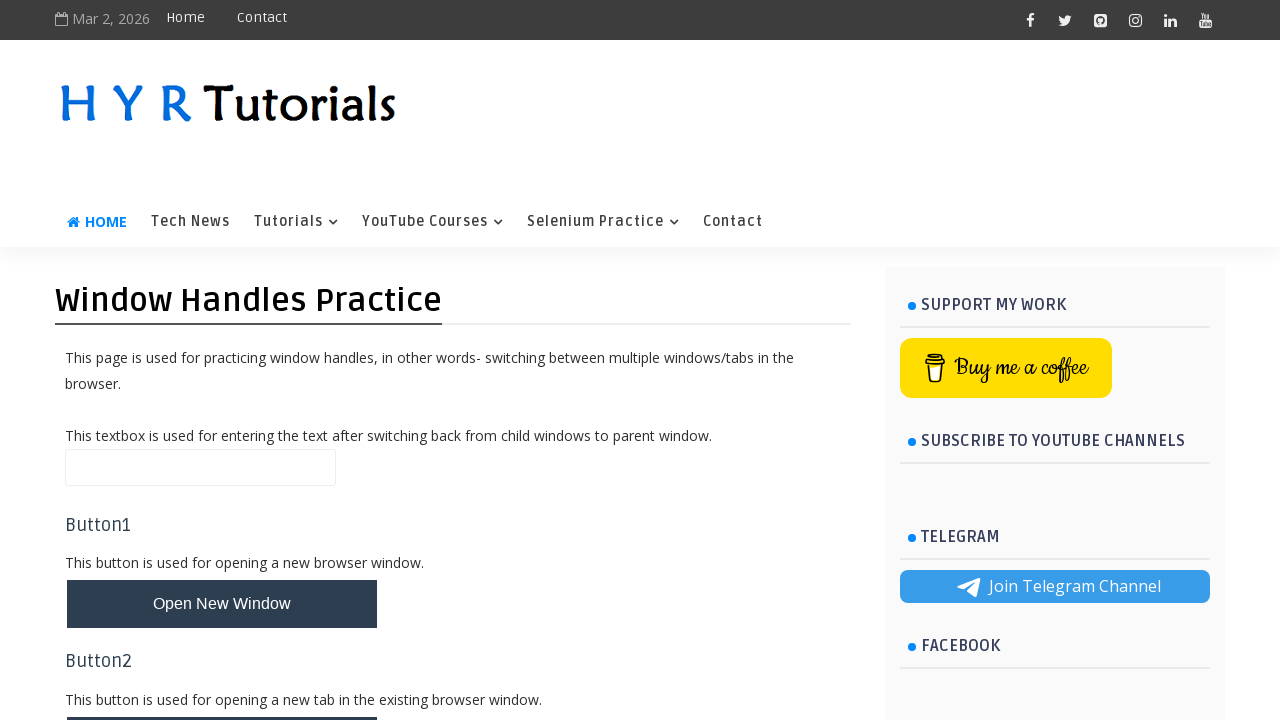

Scrolled to new tab button if needed
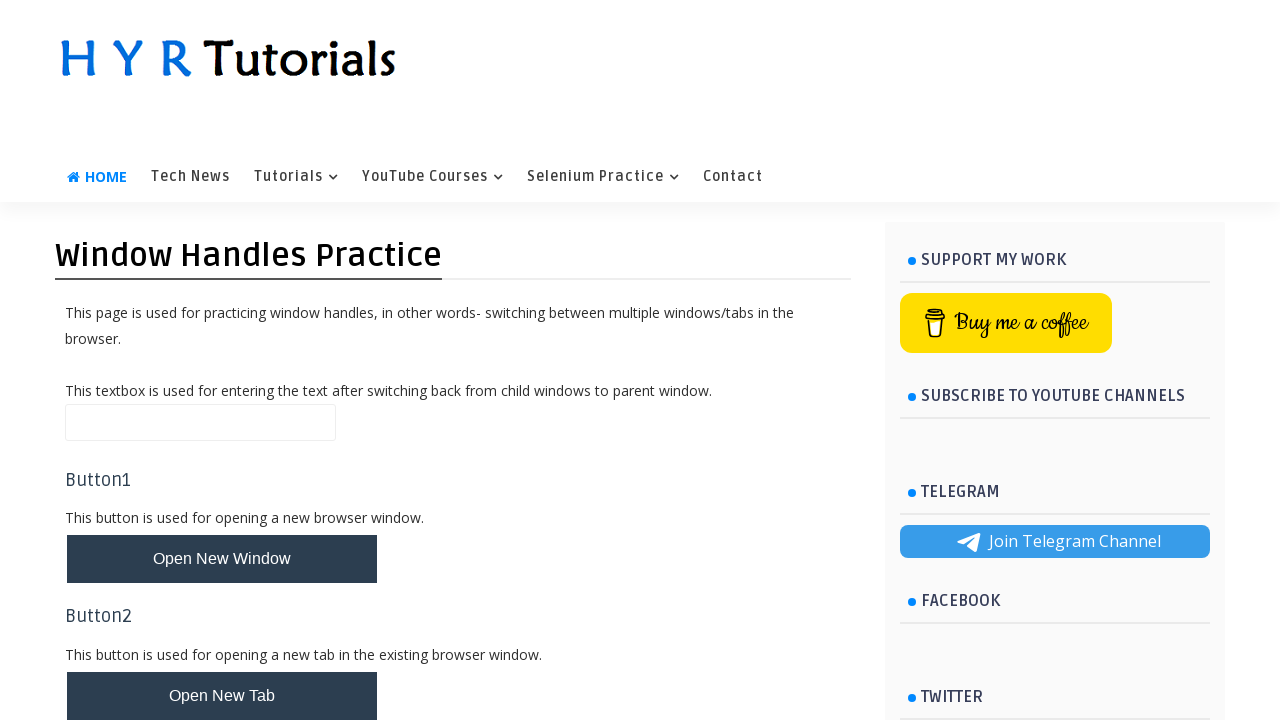

Clicked new tab button to open new tab at (222, 696) on #newTabBtn
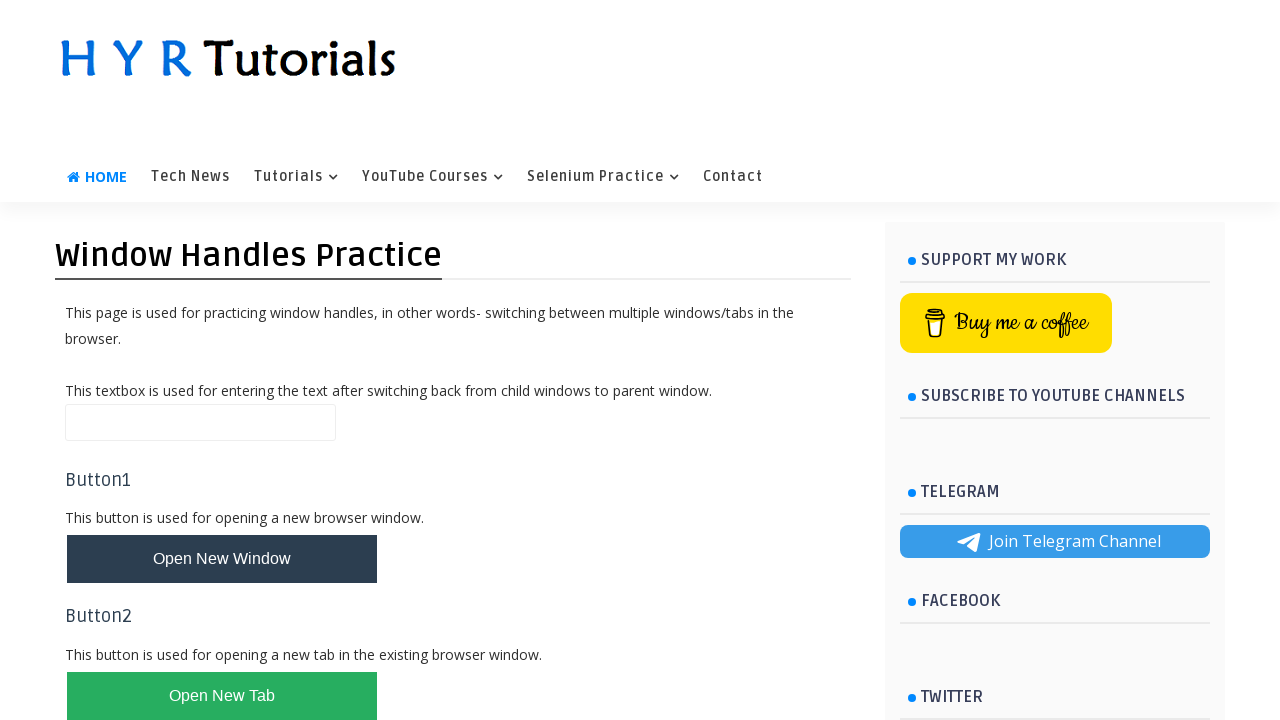

New page loaded and ready
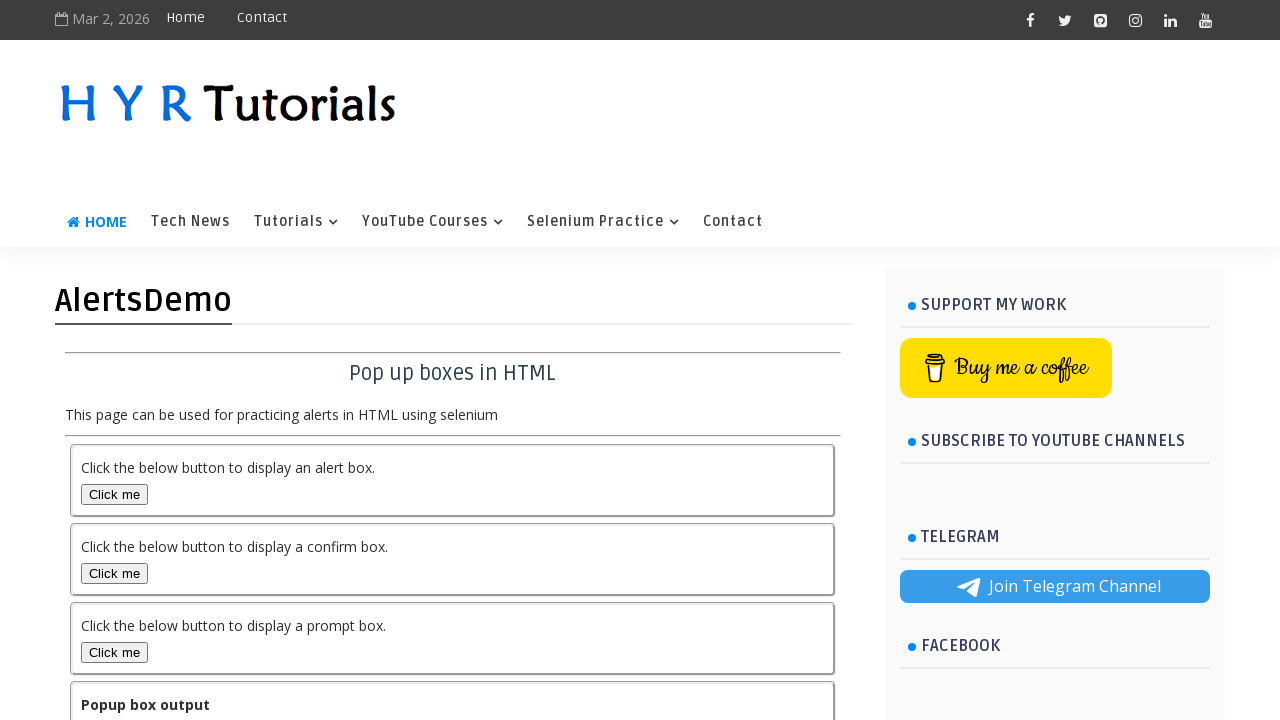

Header element found on new page
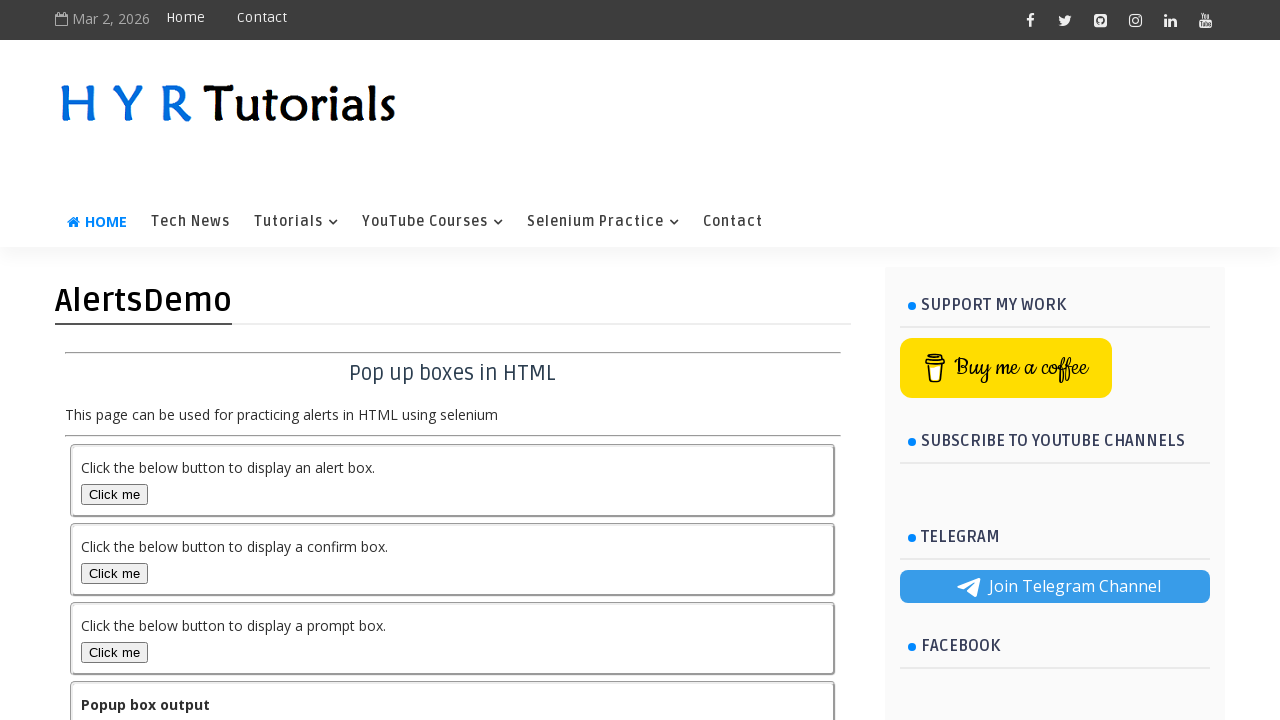

Retrieved header text content
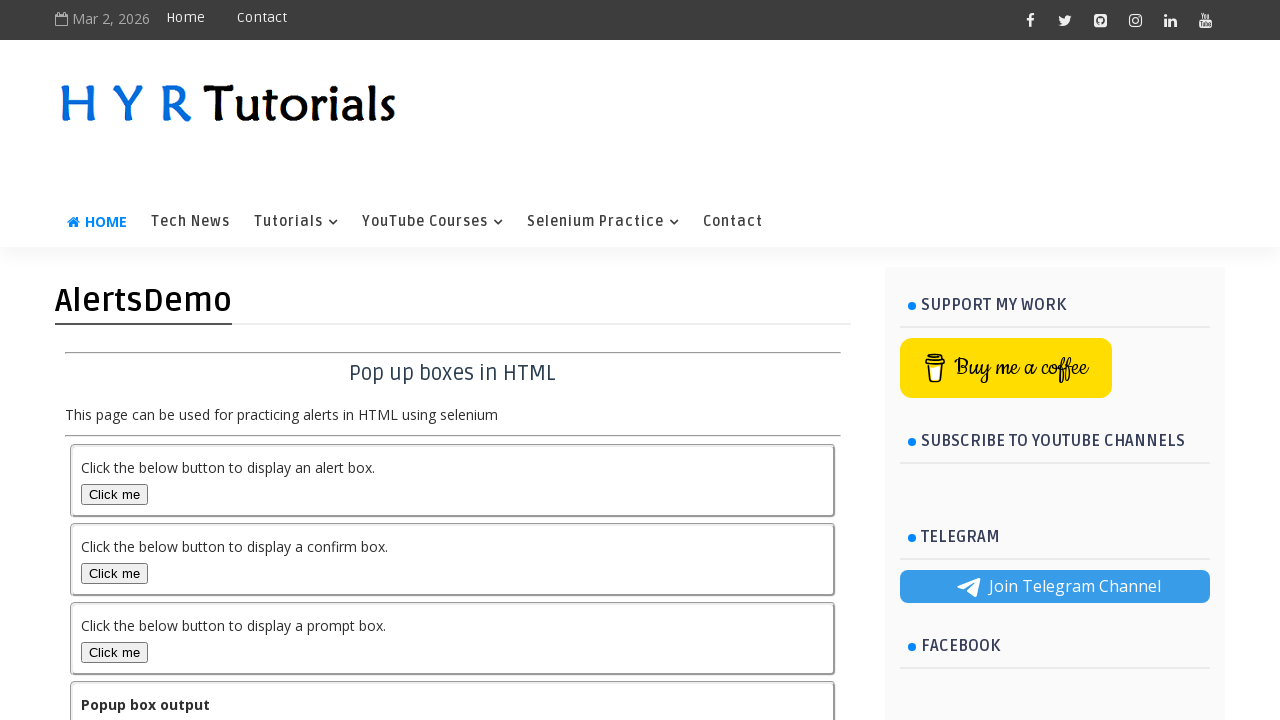

Verified header text is 'AlertsDemo'
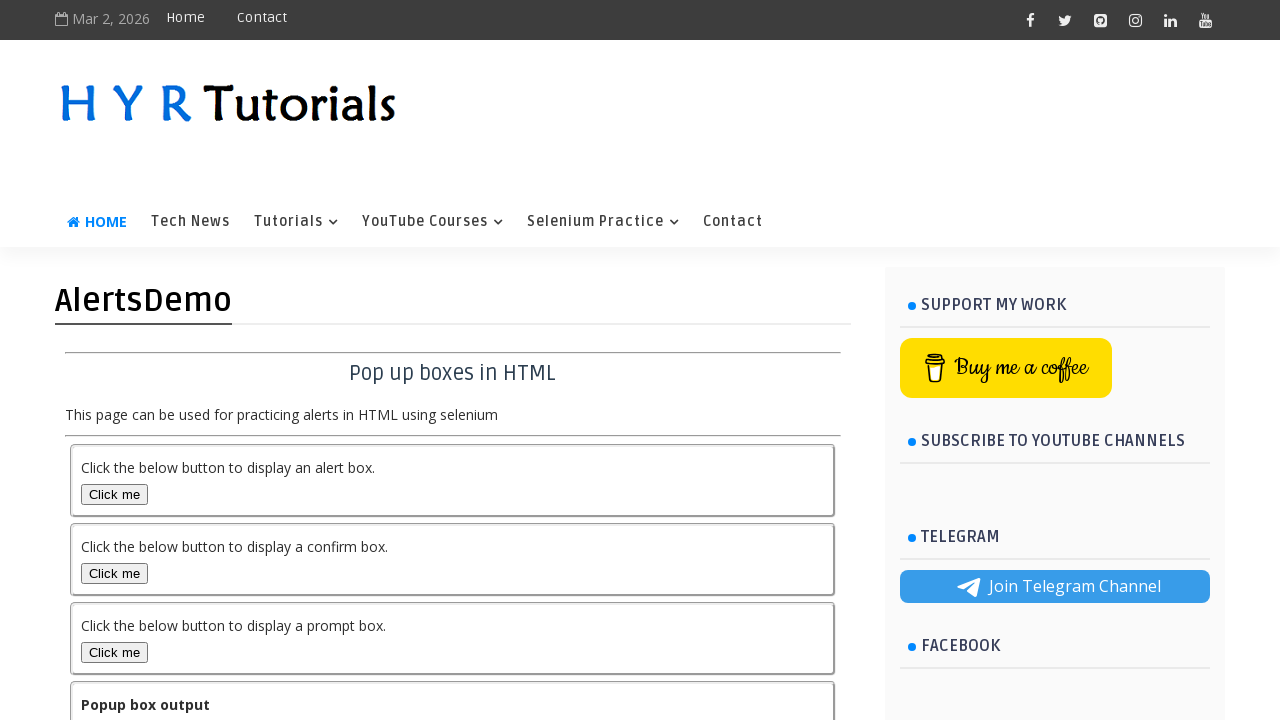

Verified page title is 'AlertsDemo - H Y R Tutorials'
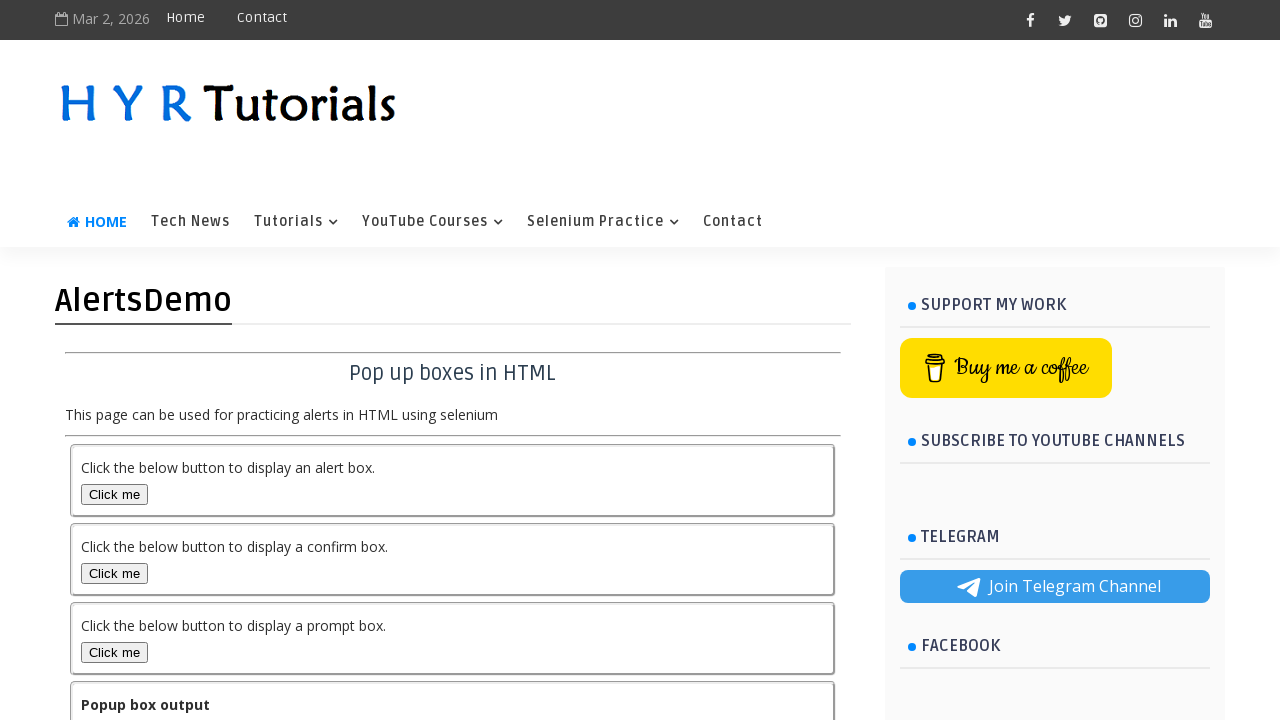

Clicked alert box button at (114, 494) on xpath=//button[@id='alertBox']
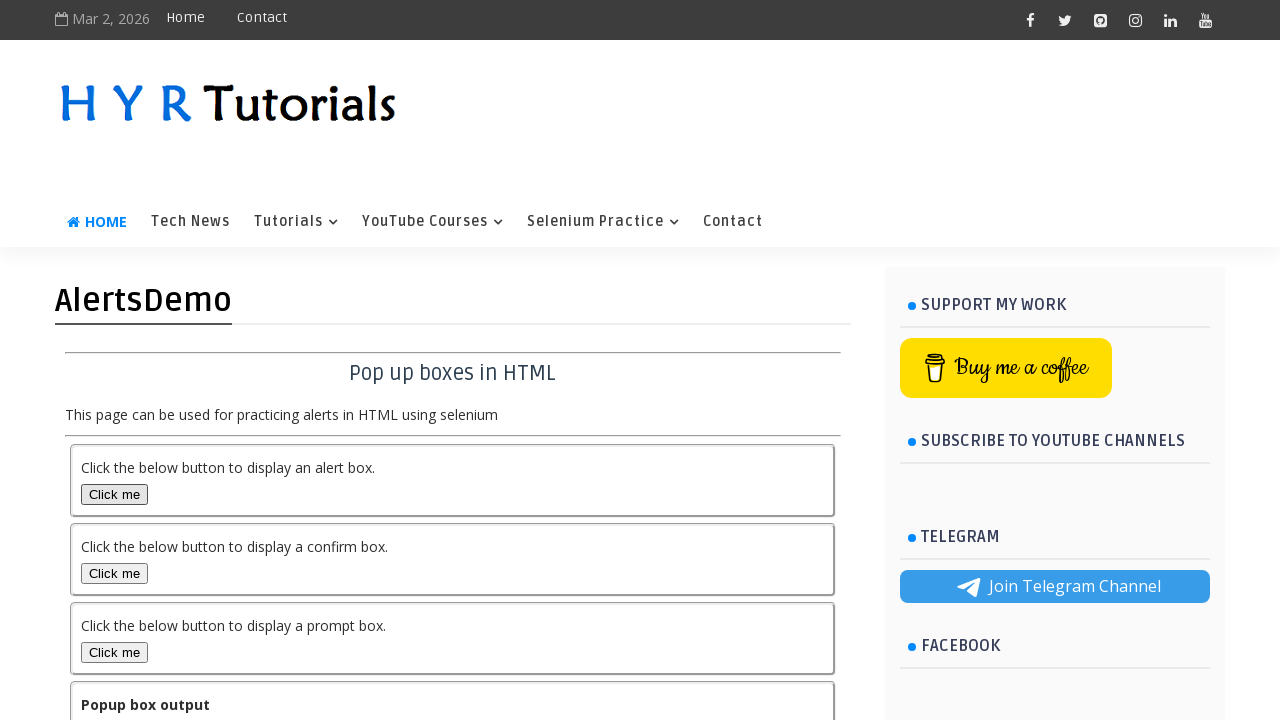

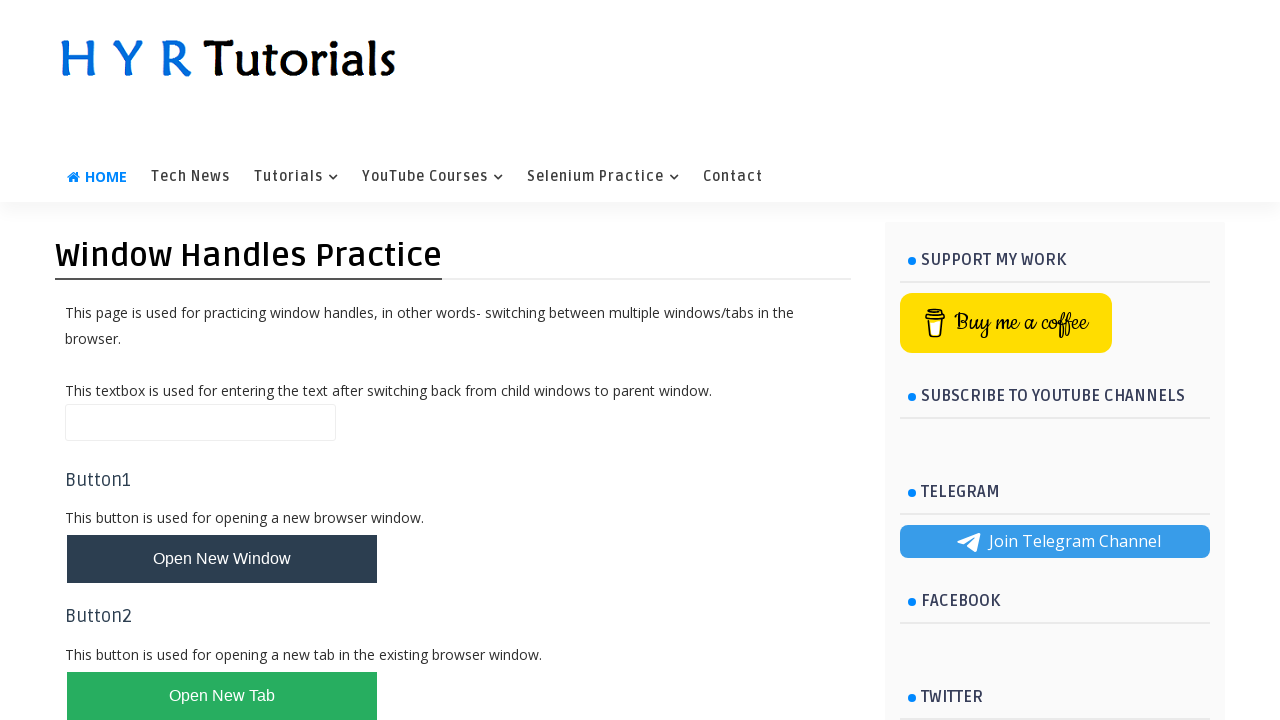